Tests adding multiple todo items to the list and verifying they appear correctly

Starting URL: https://demo.playwright.dev/todomvc

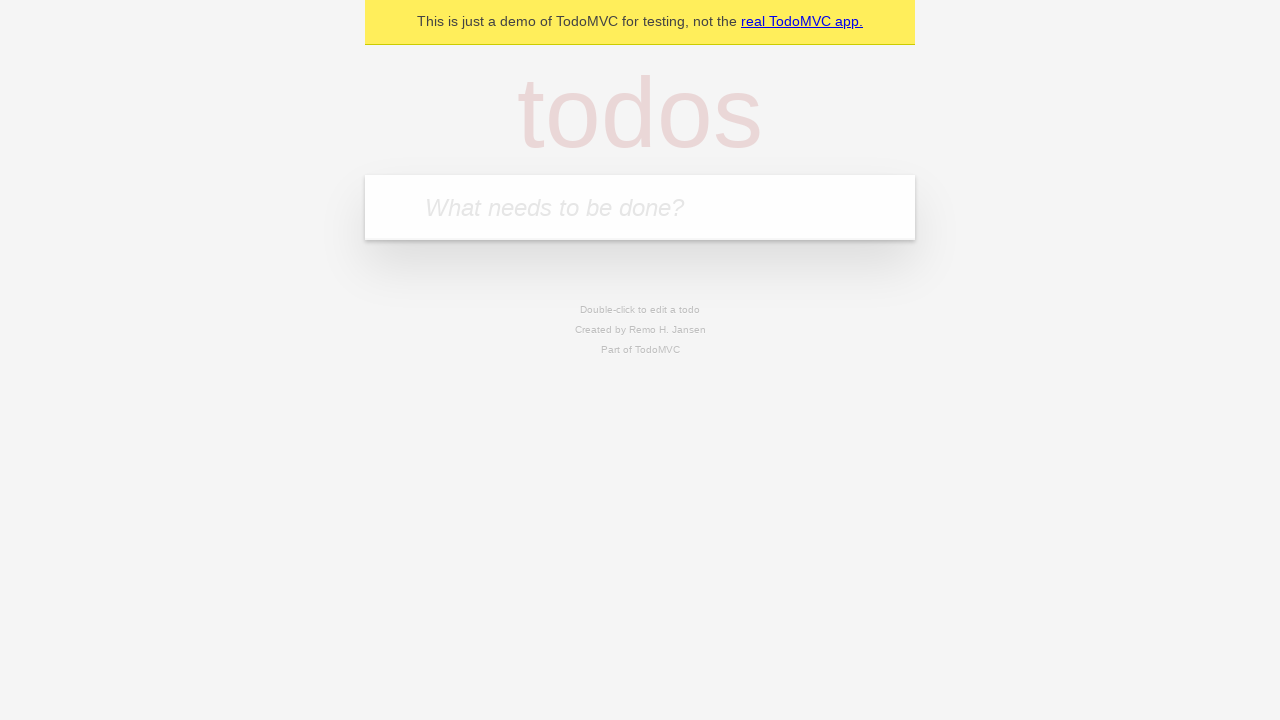

Filled todo input with 'buy some cheese' on internal:attr=[placeholder="What needs to be done?"i]
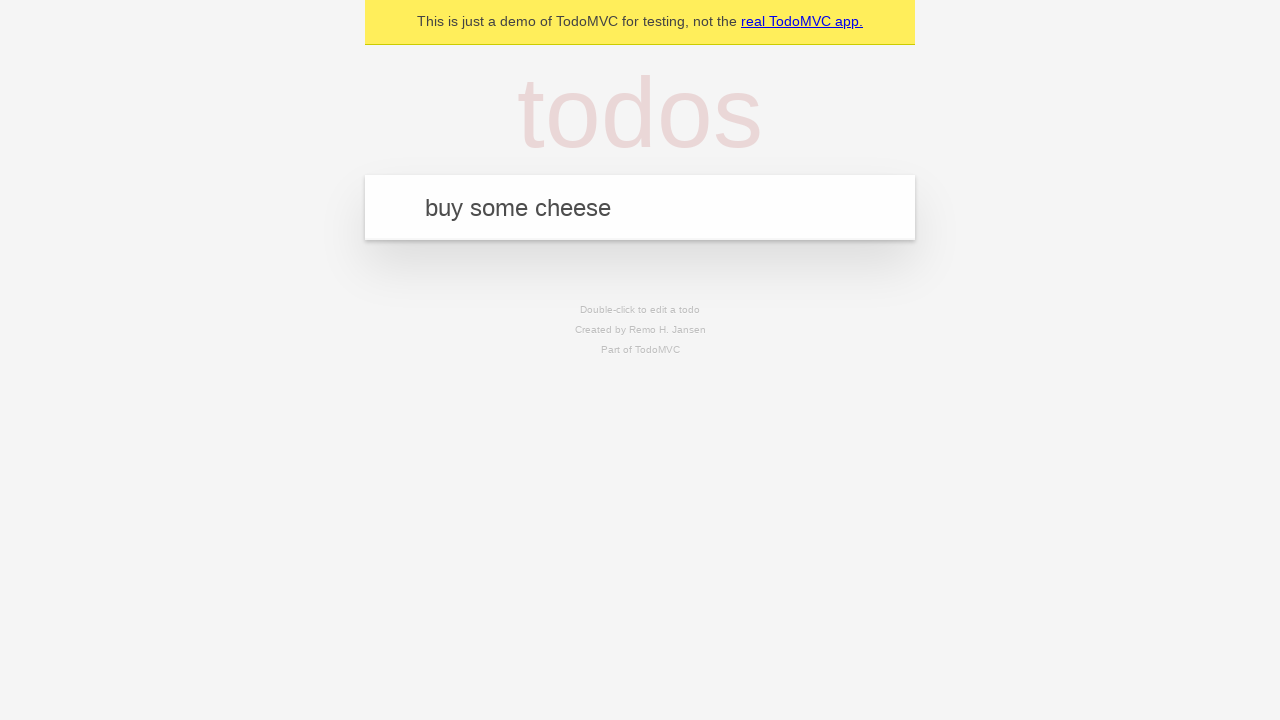

Pressed Enter to add first todo item on internal:attr=[placeholder="What needs to be done?"i]
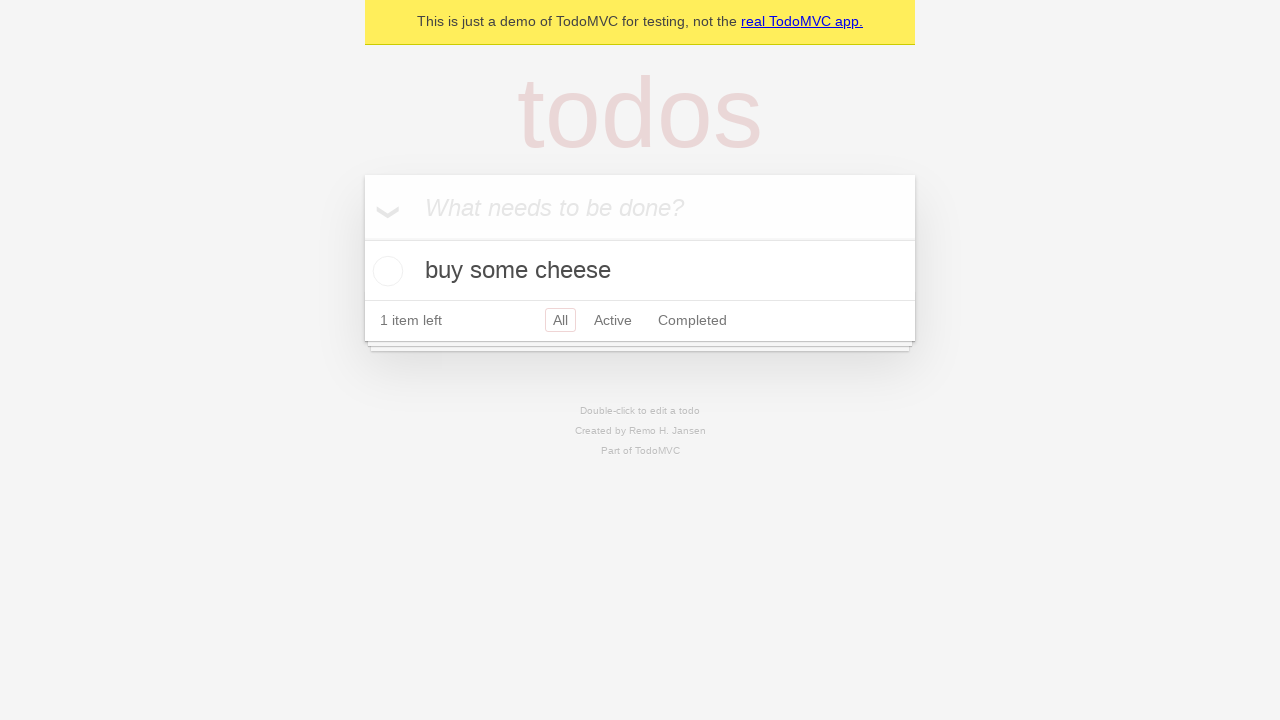

Filled todo input with 'feed the cat' on internal:attr=[placeholder="What needs to be done?"i]
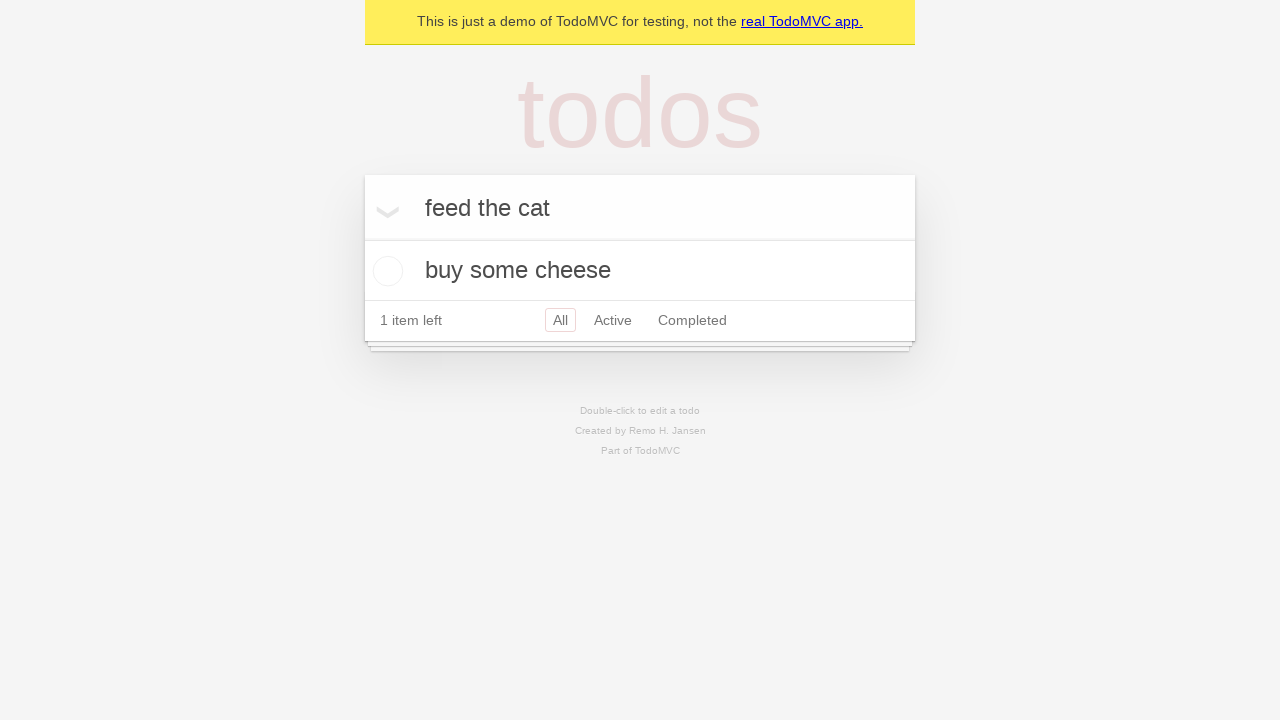

Pressed Enter to add second todo item on internal:attr=[placeholder="What needs to be done?"i]
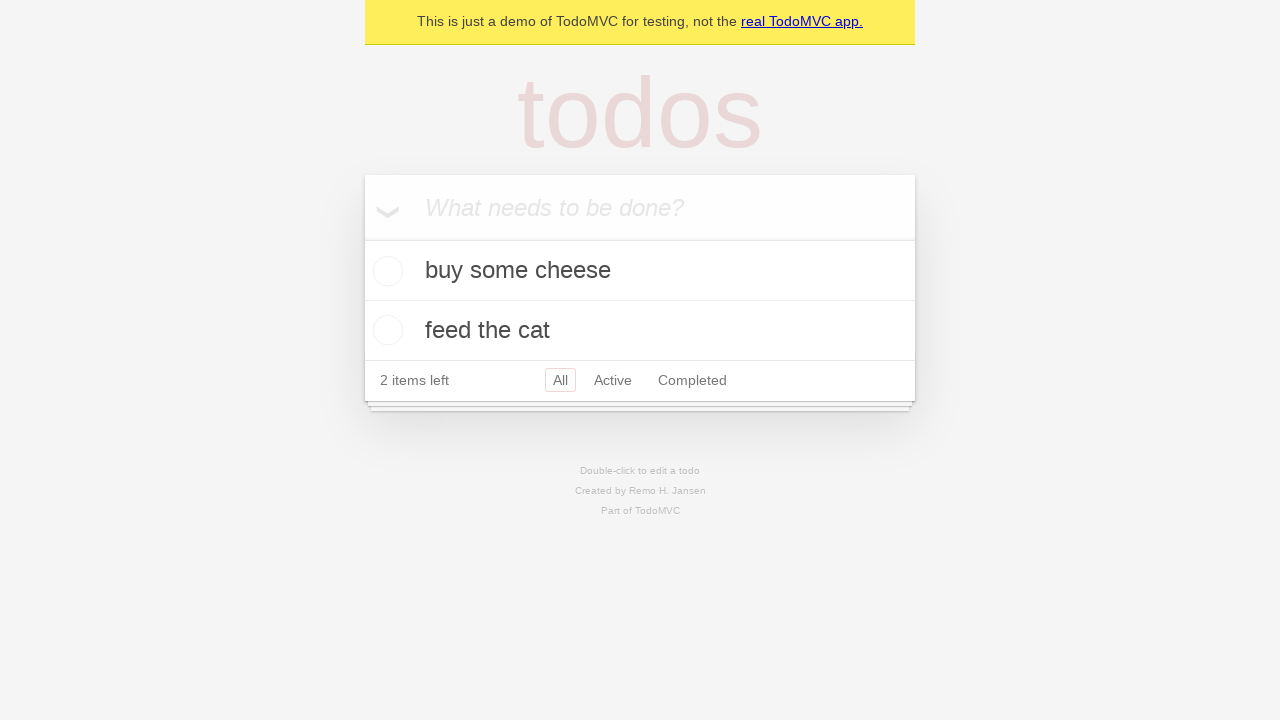

Todo items have appeared in the list
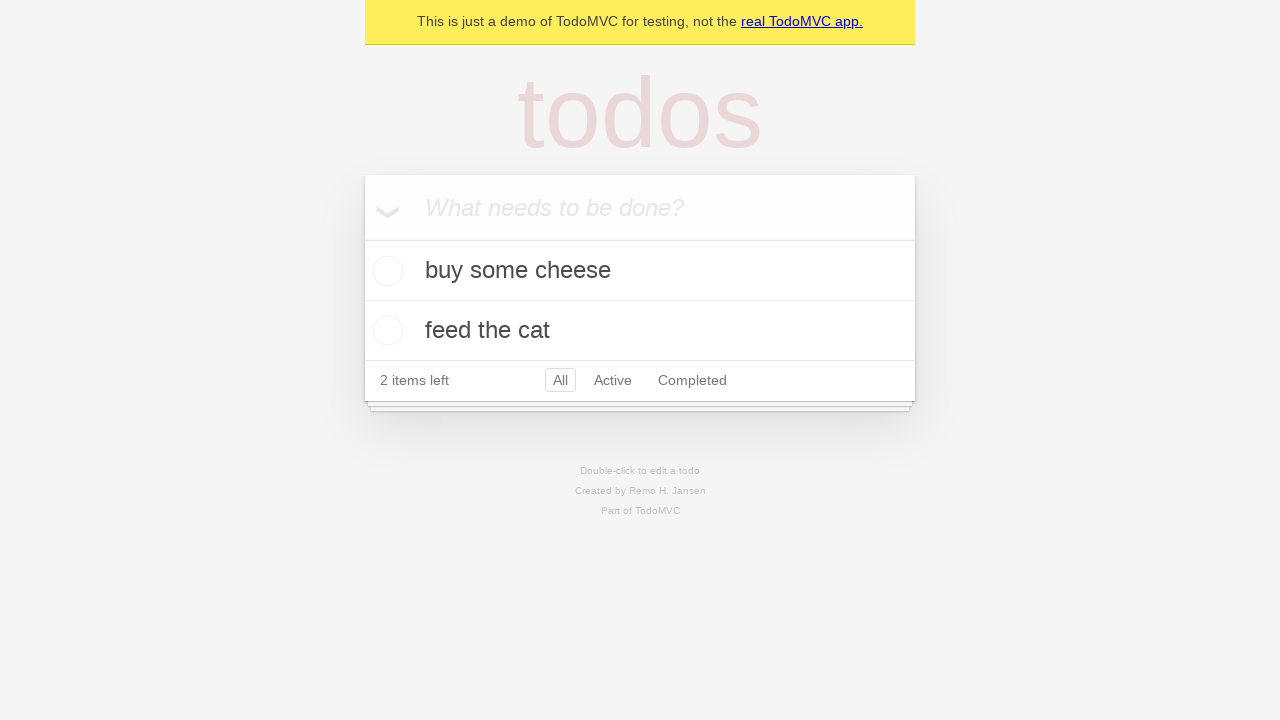

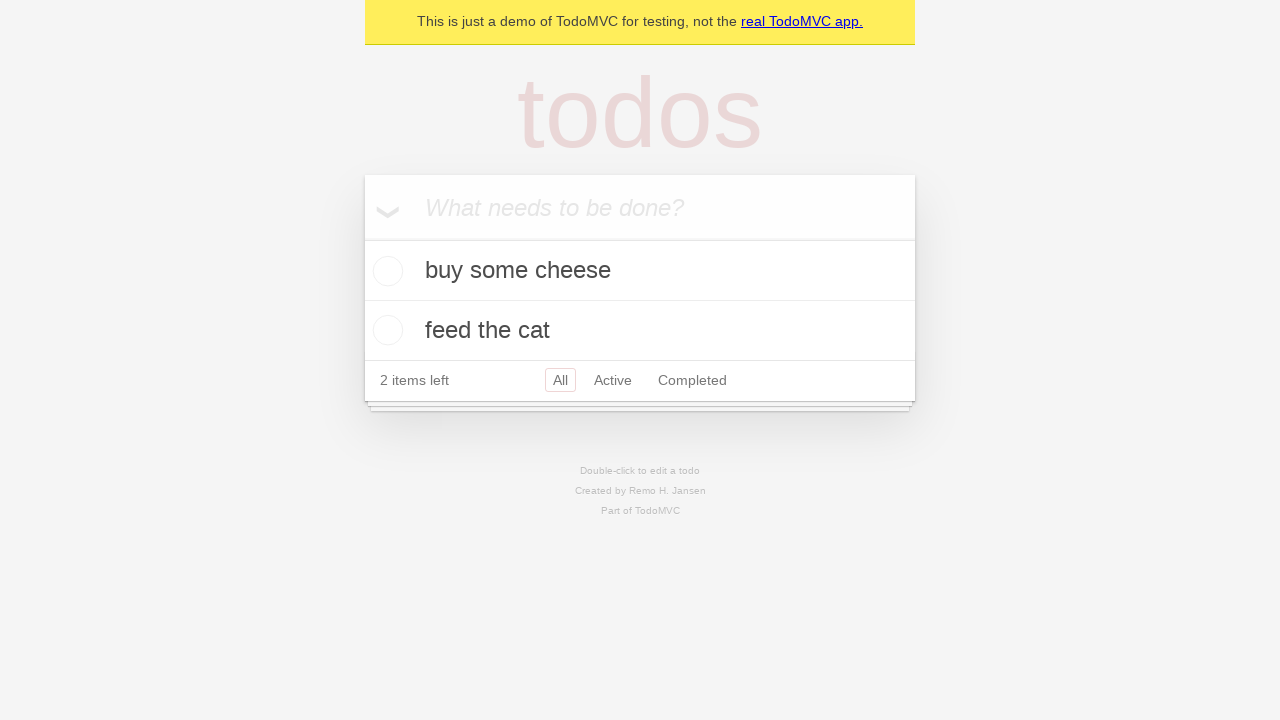